Tests the search functionality on a grocery shopping practice site by entering a search term and verifying that search results are displayed

Starting URL: https://rahulshettyacademy.com/seleniumPractise/#/

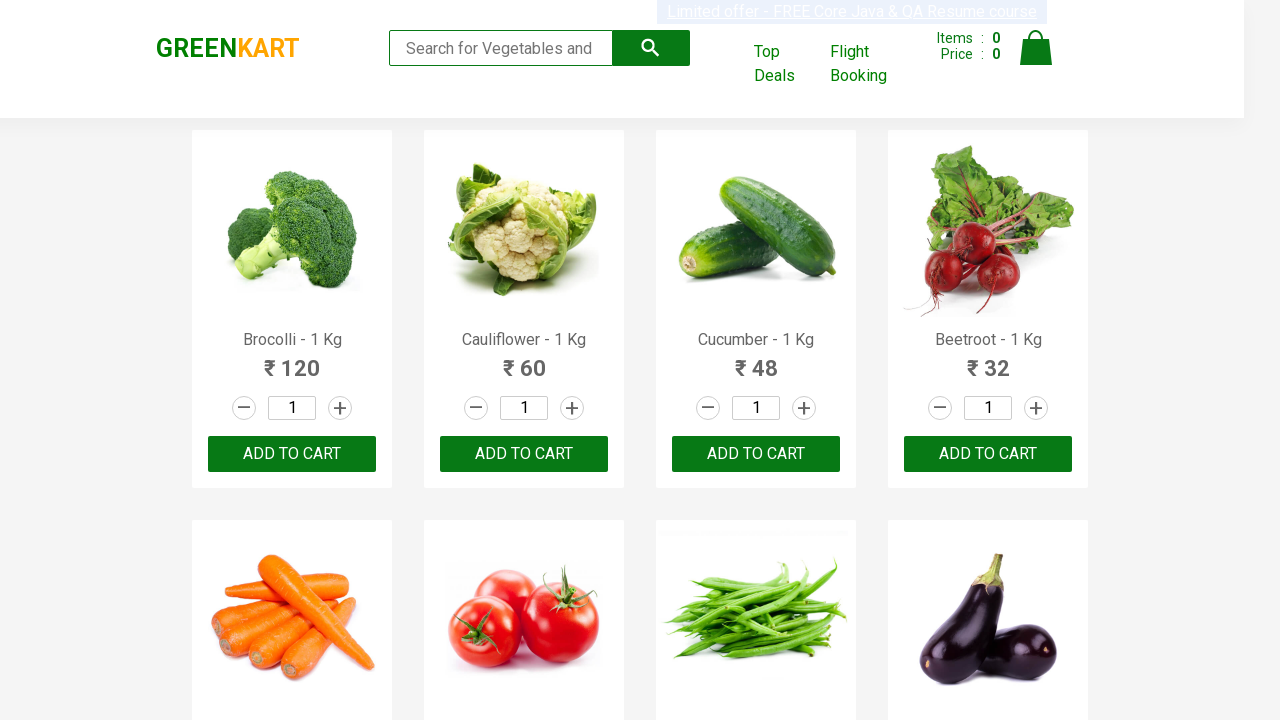

Filled search field with 's' on .search-keyword
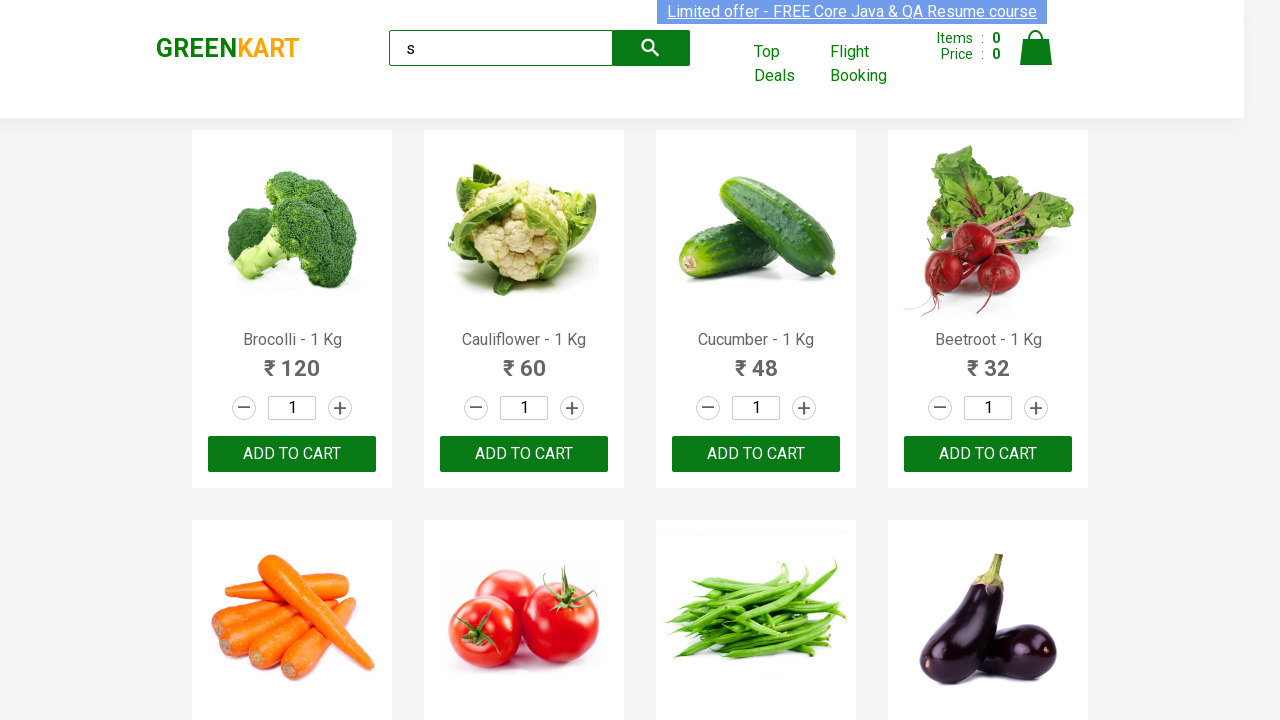

Waited 2 seconds for search results to load
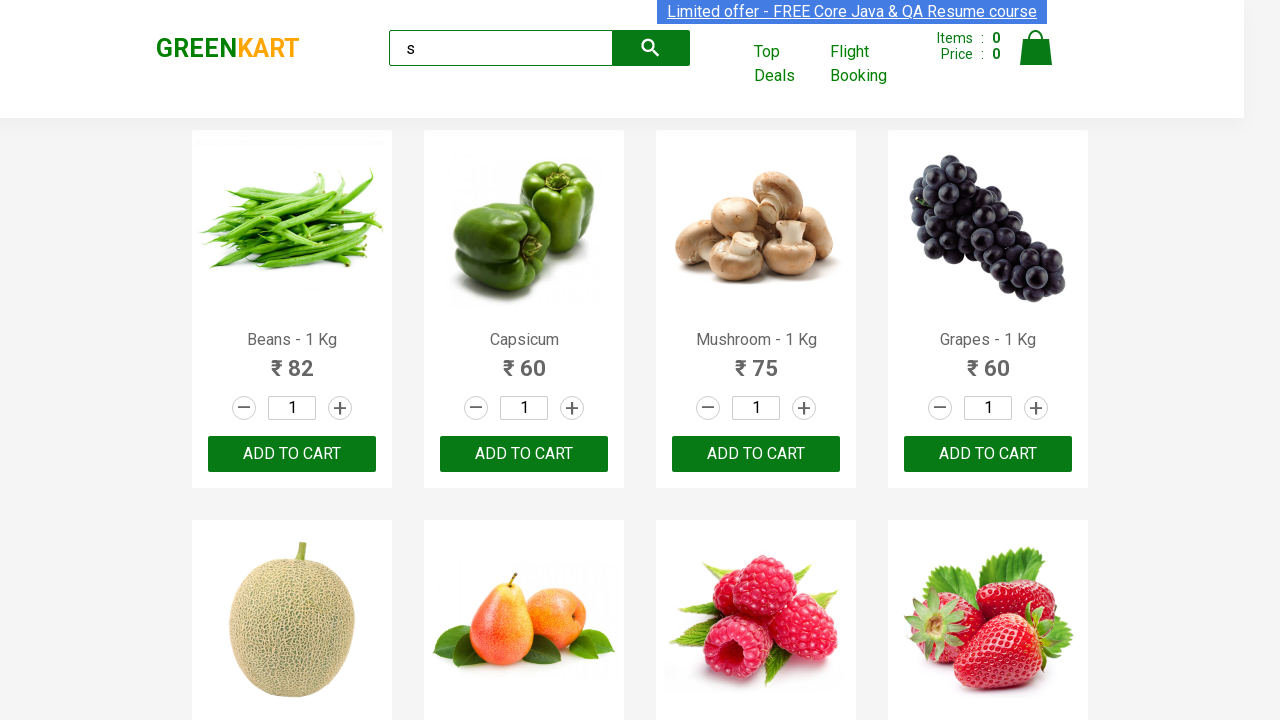

Verified search results are displayed
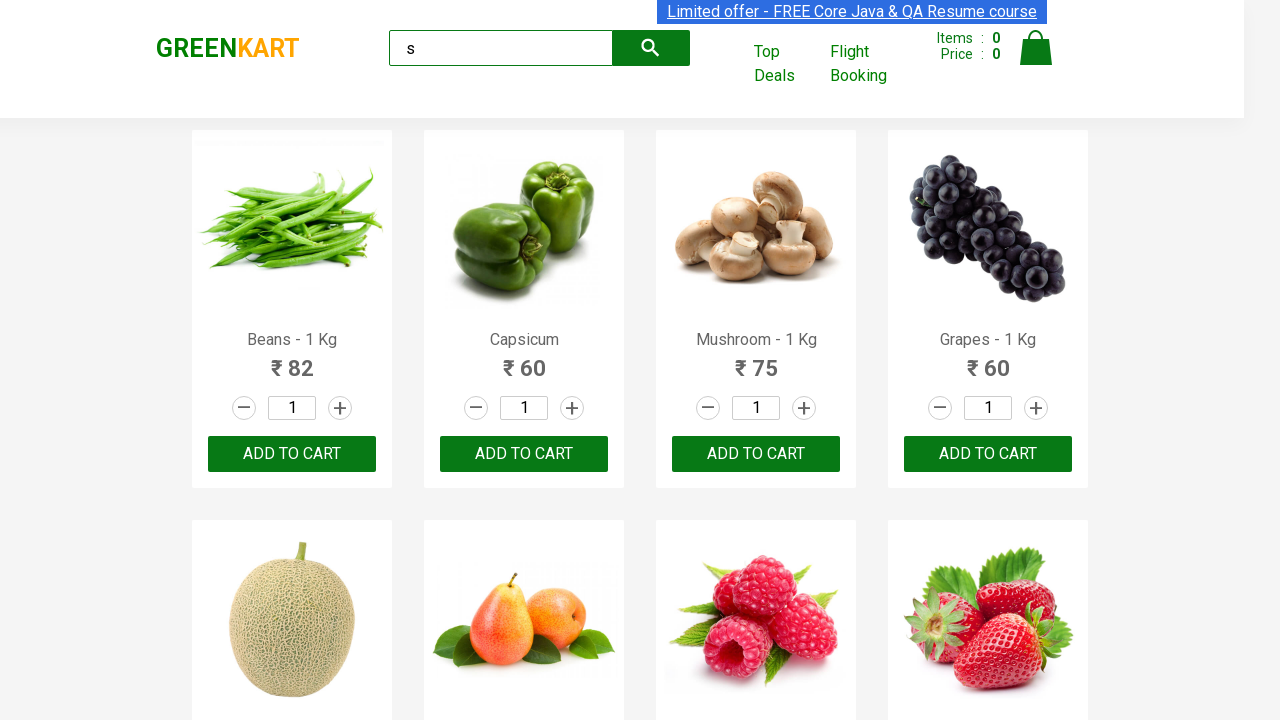

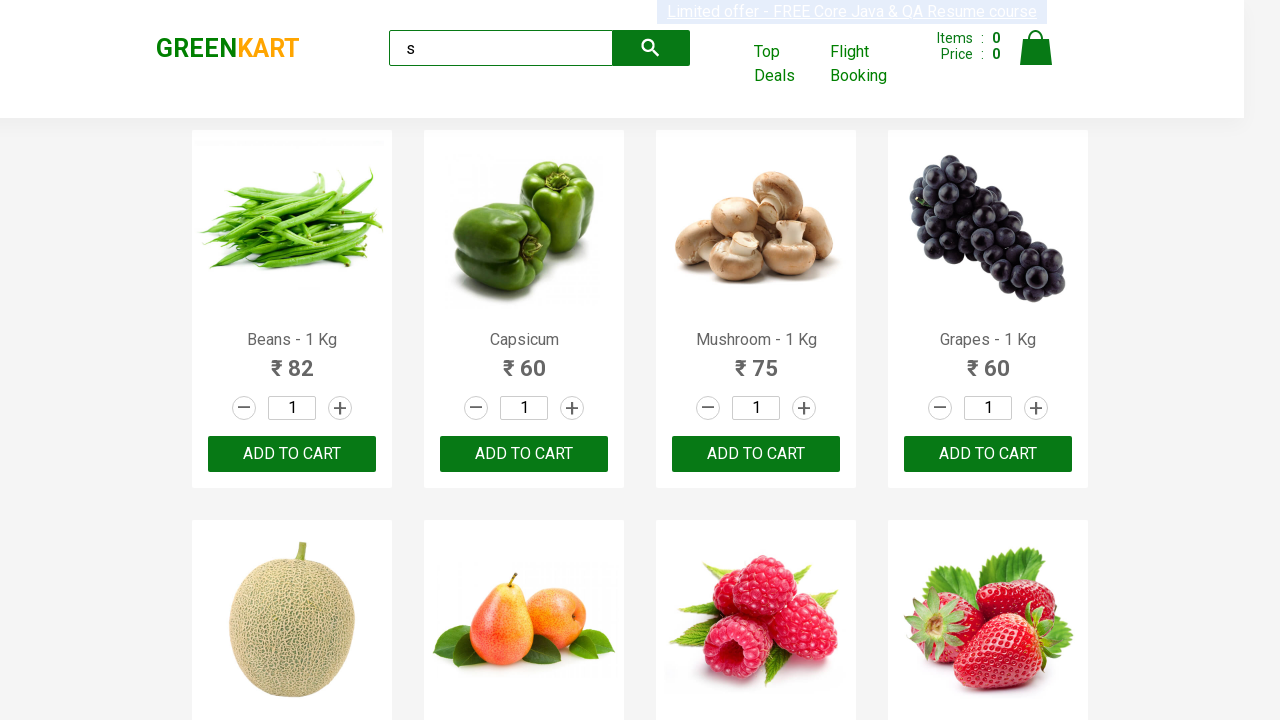